Tests drag and drop functionality by dragging an element and dropping it onto a target element at HD resolution

Starting URL: https://crossbrowsertesting.github.io/drag-and-drop.html

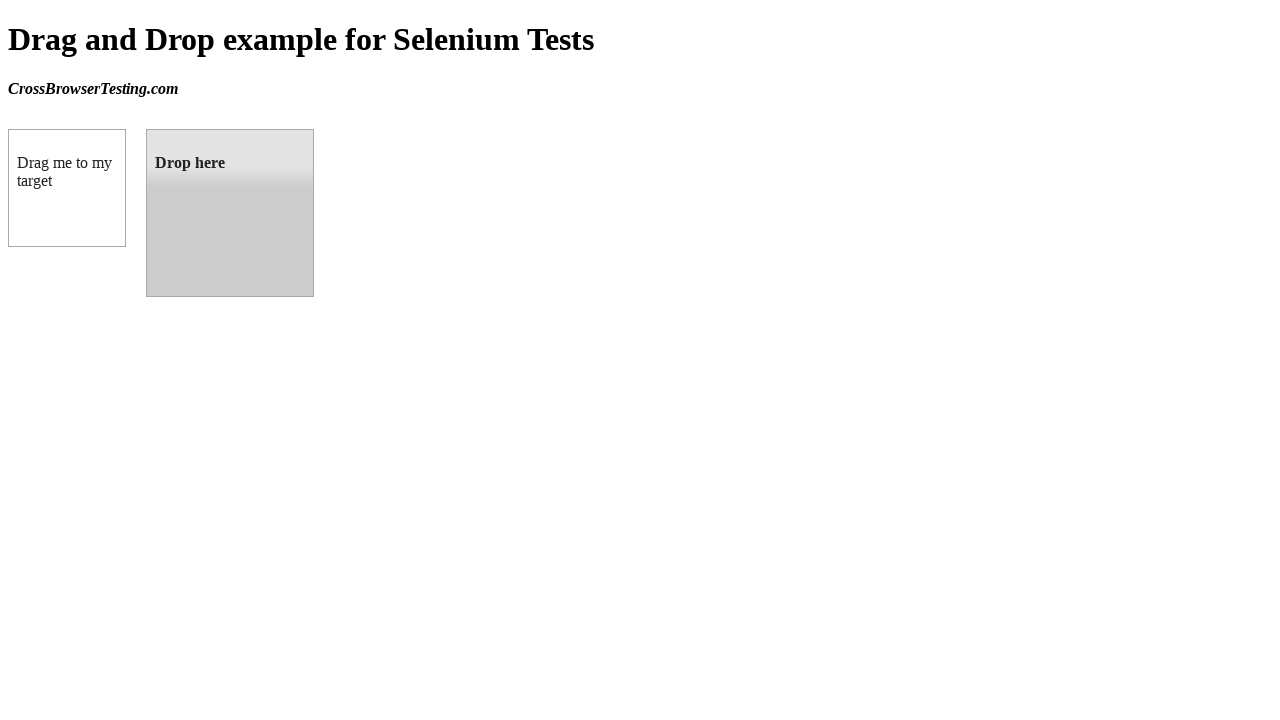

Waited for draggable element to be visible
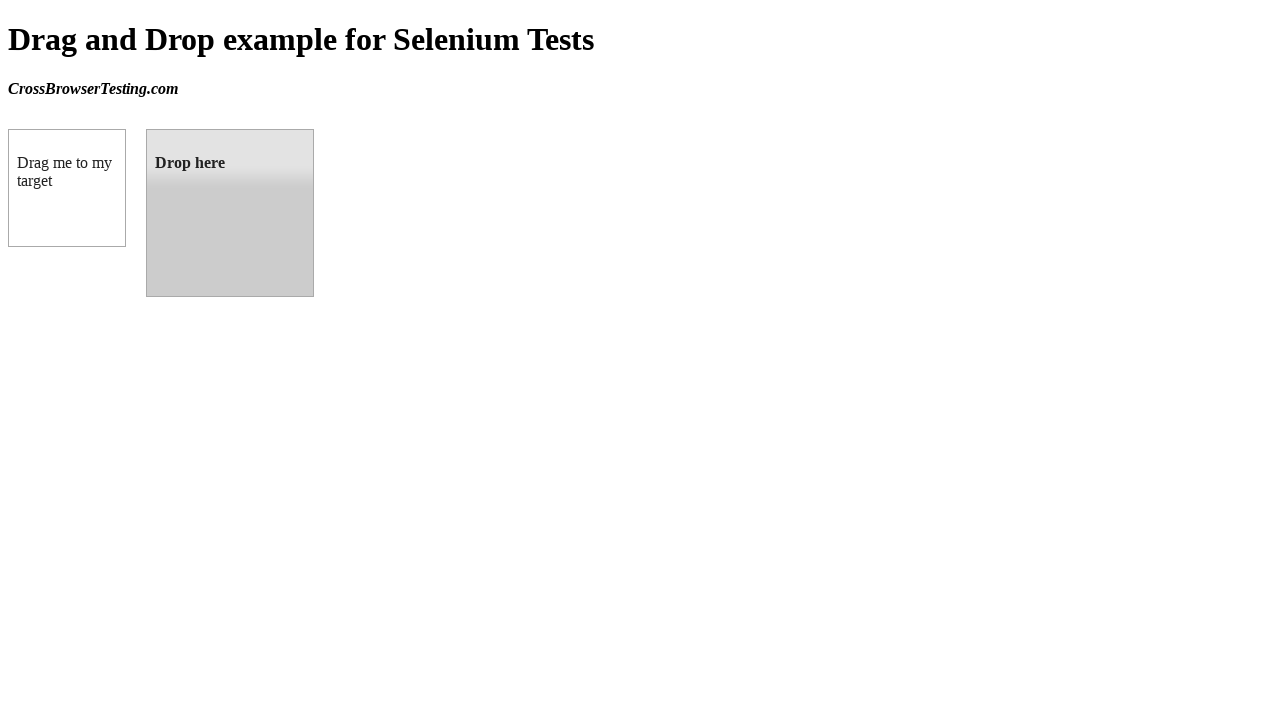

Waited for droppable target element to be visible
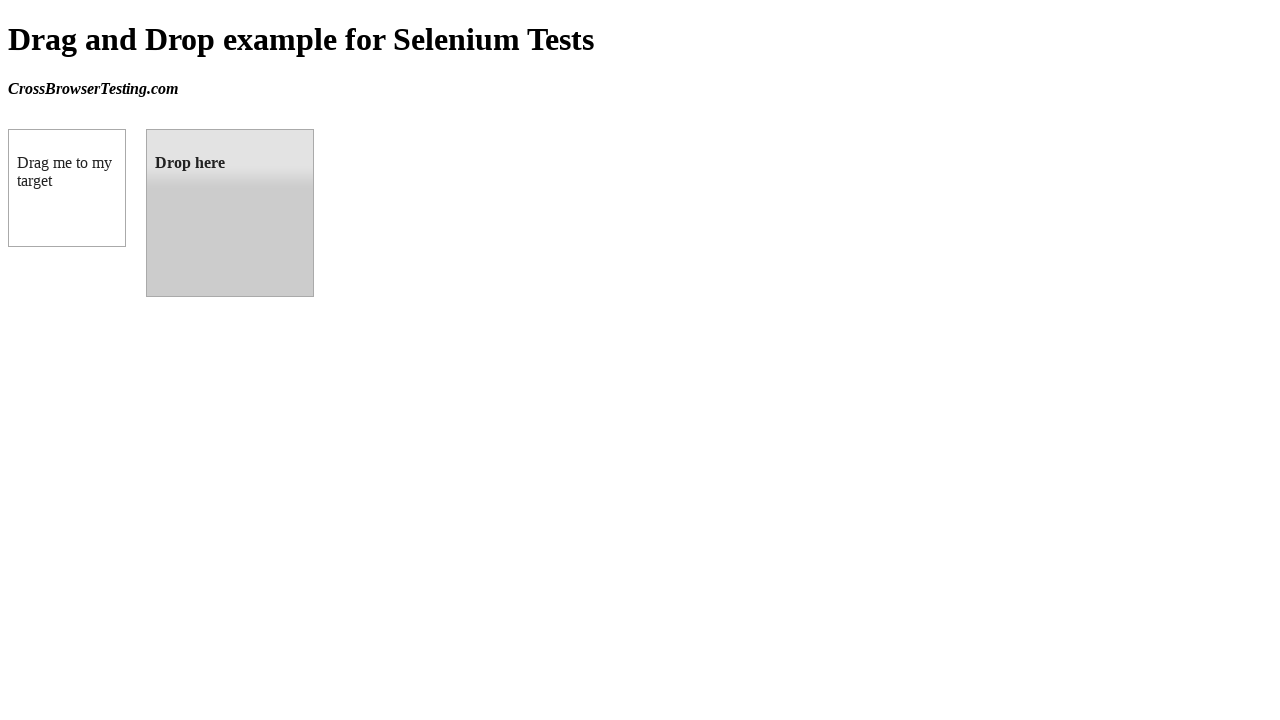

Located the draggable element
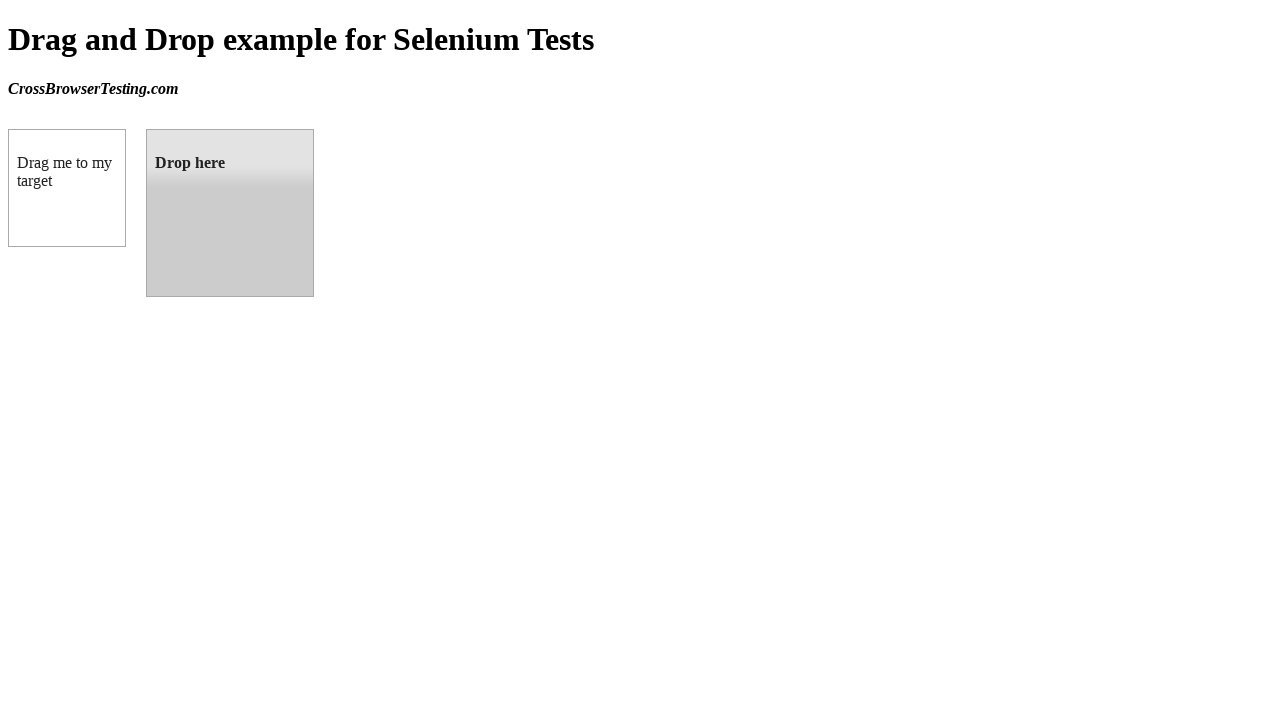

Located the droppable target element
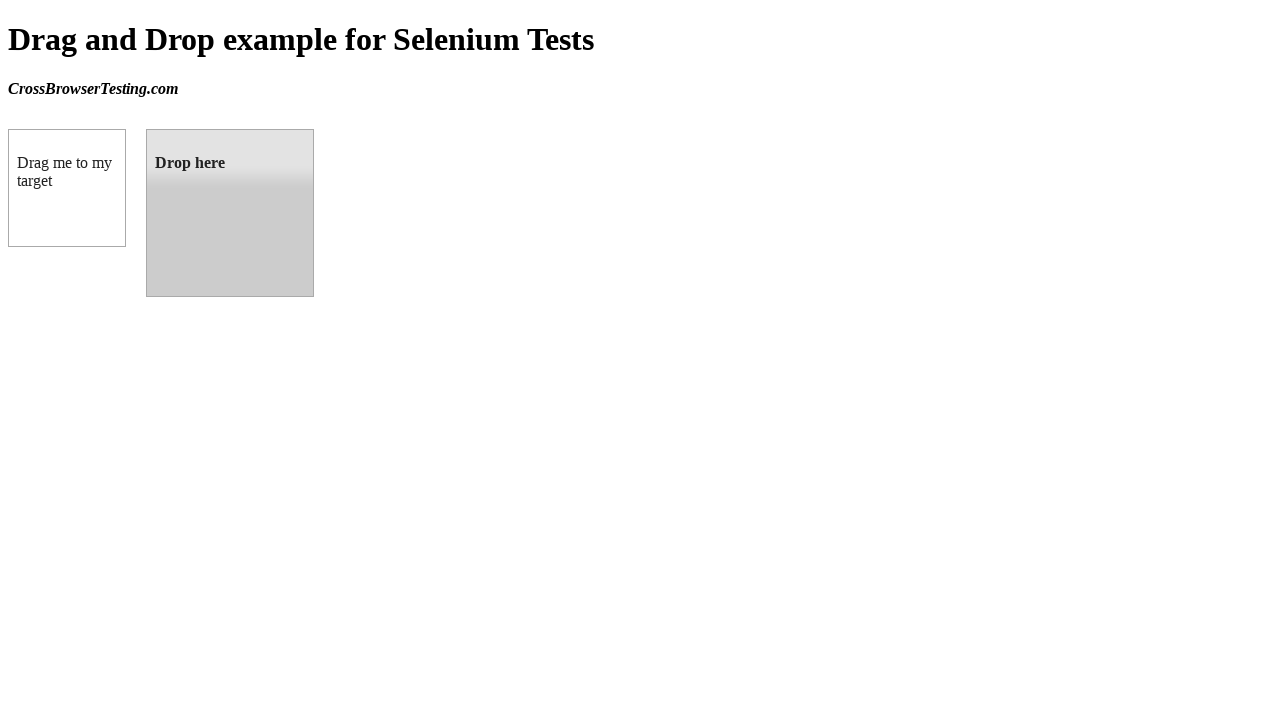

Performed drag and drop action from draggable element to droppable target at (230, 213)
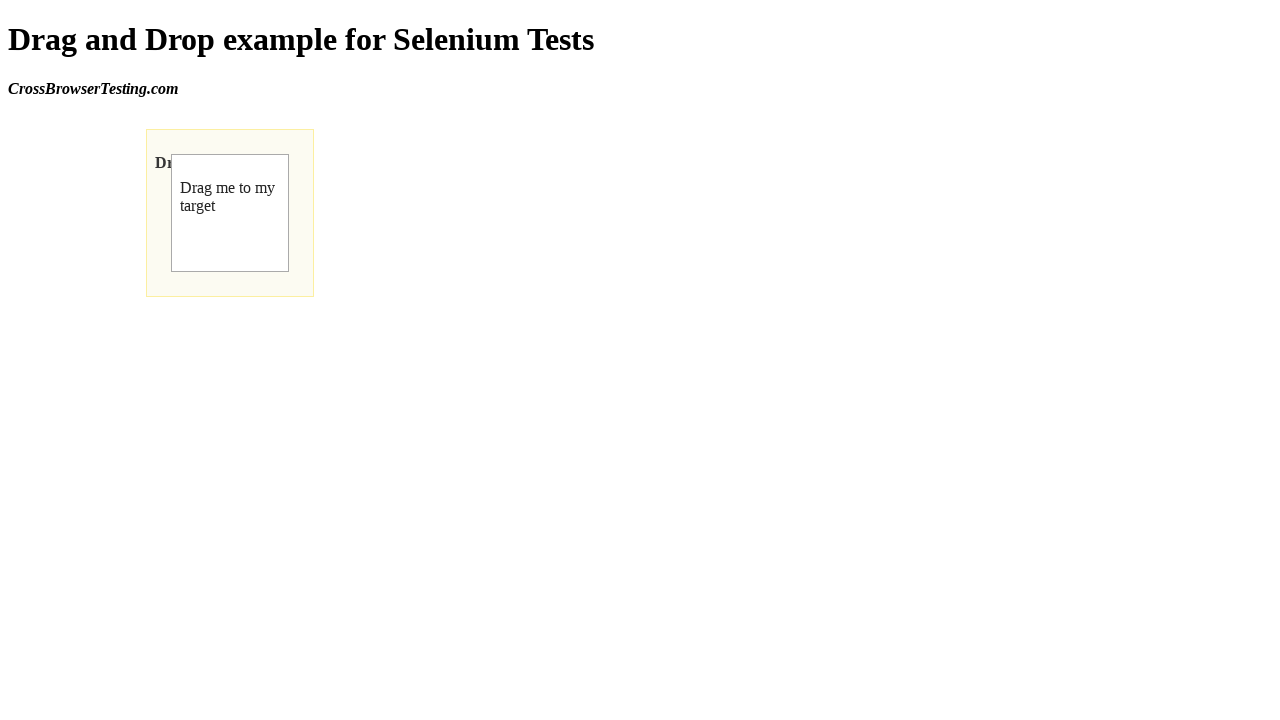

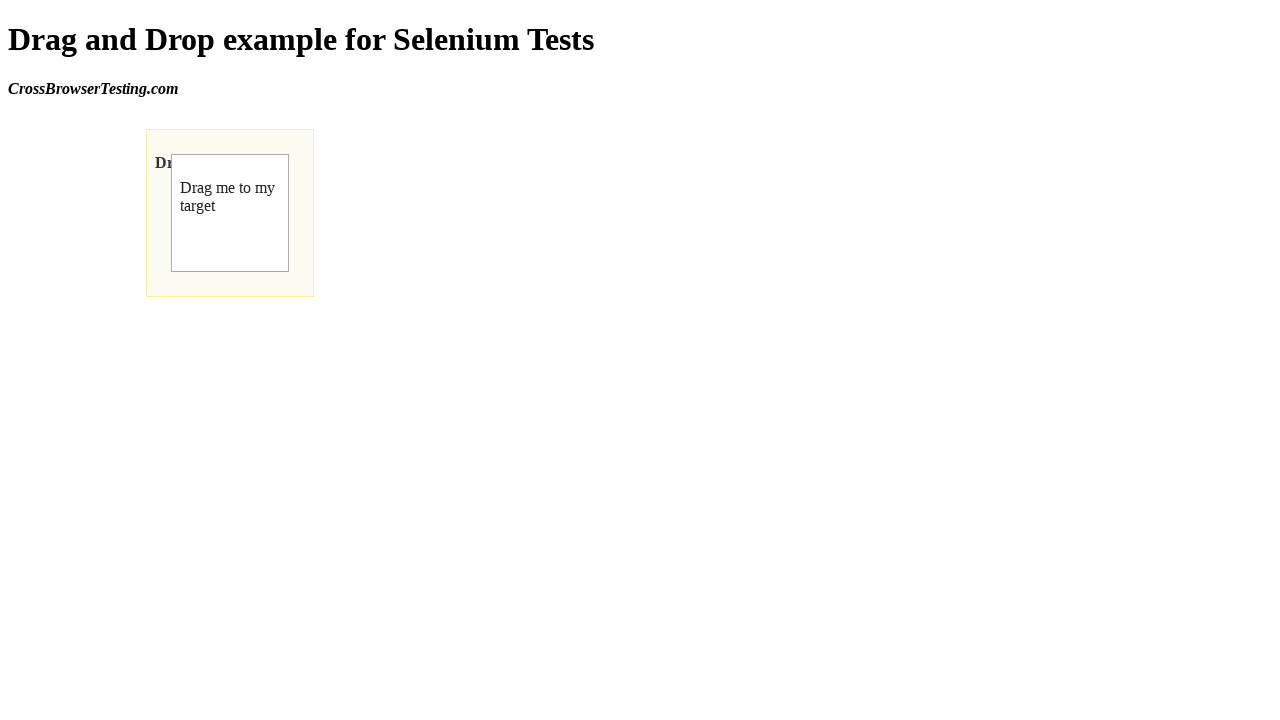